Tests that Clear completed button is hidden when there are no completed items

Starting URL: https://demo.playwright.dev/todomvc

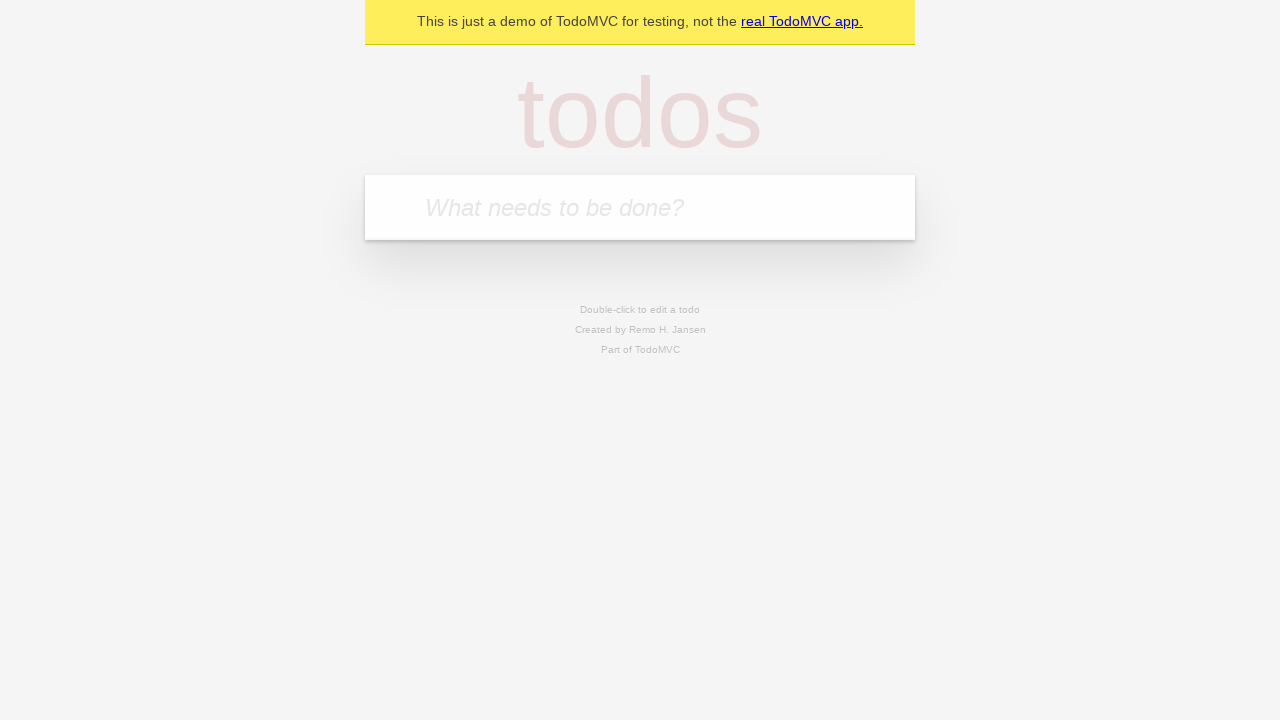

Filled first todo item with 'buy some cheese' on internal:attr=[placeholder="What needs to be done?"i]
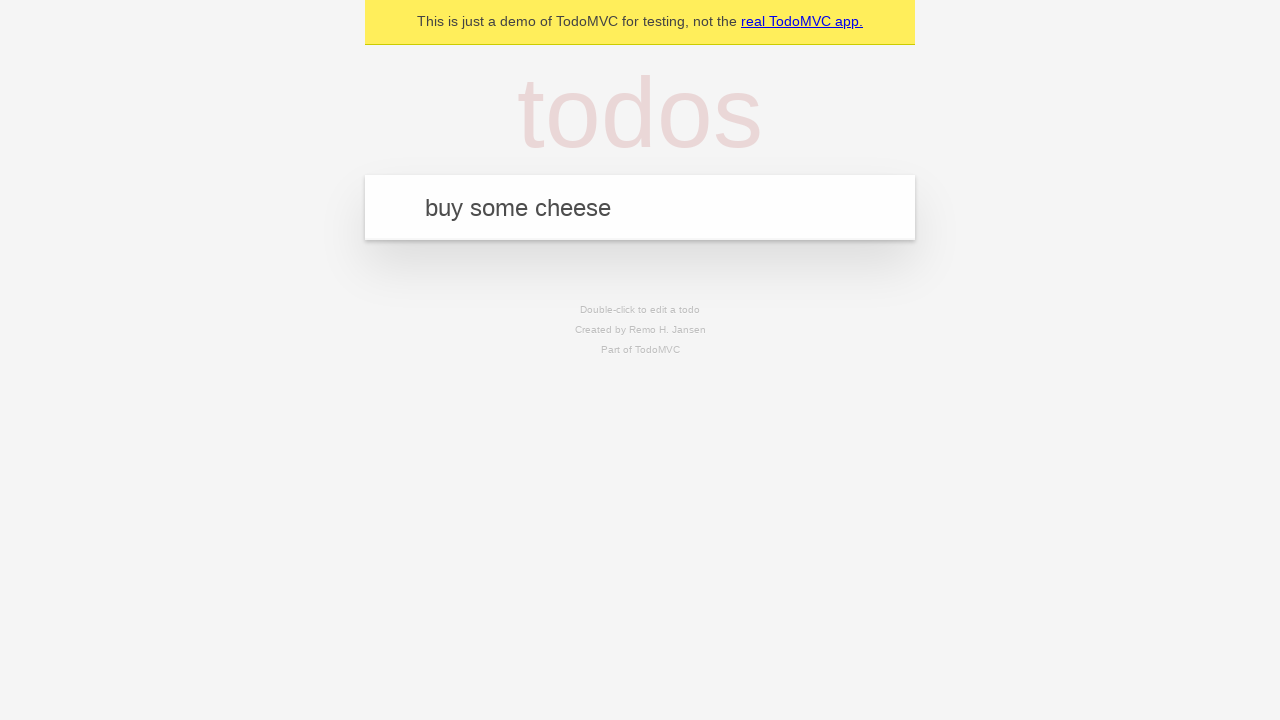

Pressed Enter to create first todo item on internal:attr=[placeholder="What needs to be done?"i]
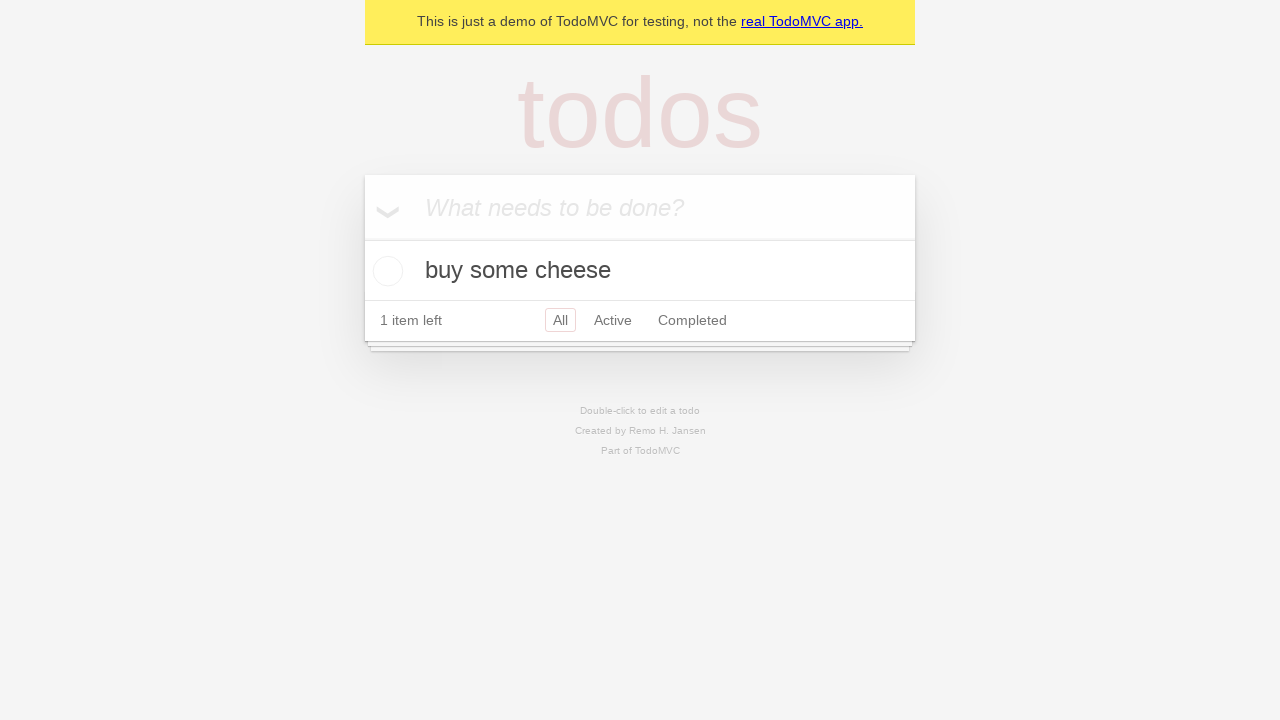

Filled second todo item with 'feed the cat' on internal:attr=[placeholder="What needs to be done?"i]
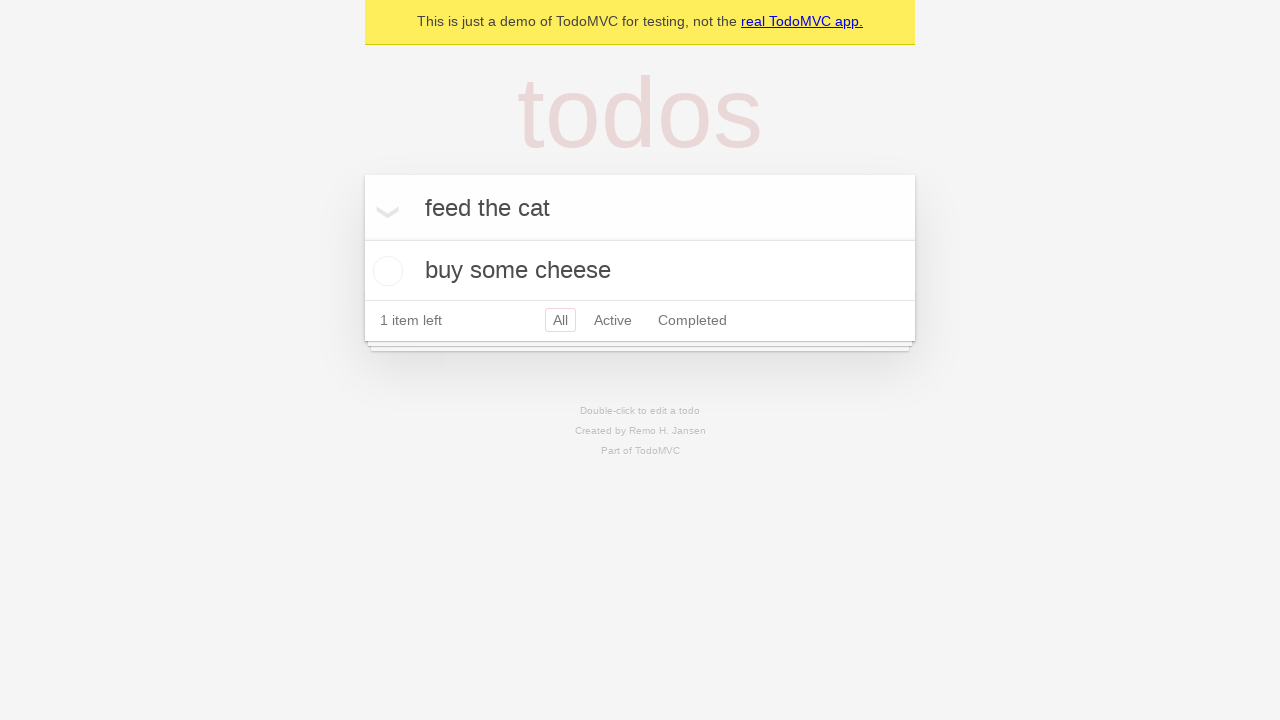

Pressed Enter to create second todo item on internal:attr=[placeholder="What needs to be done?"i]
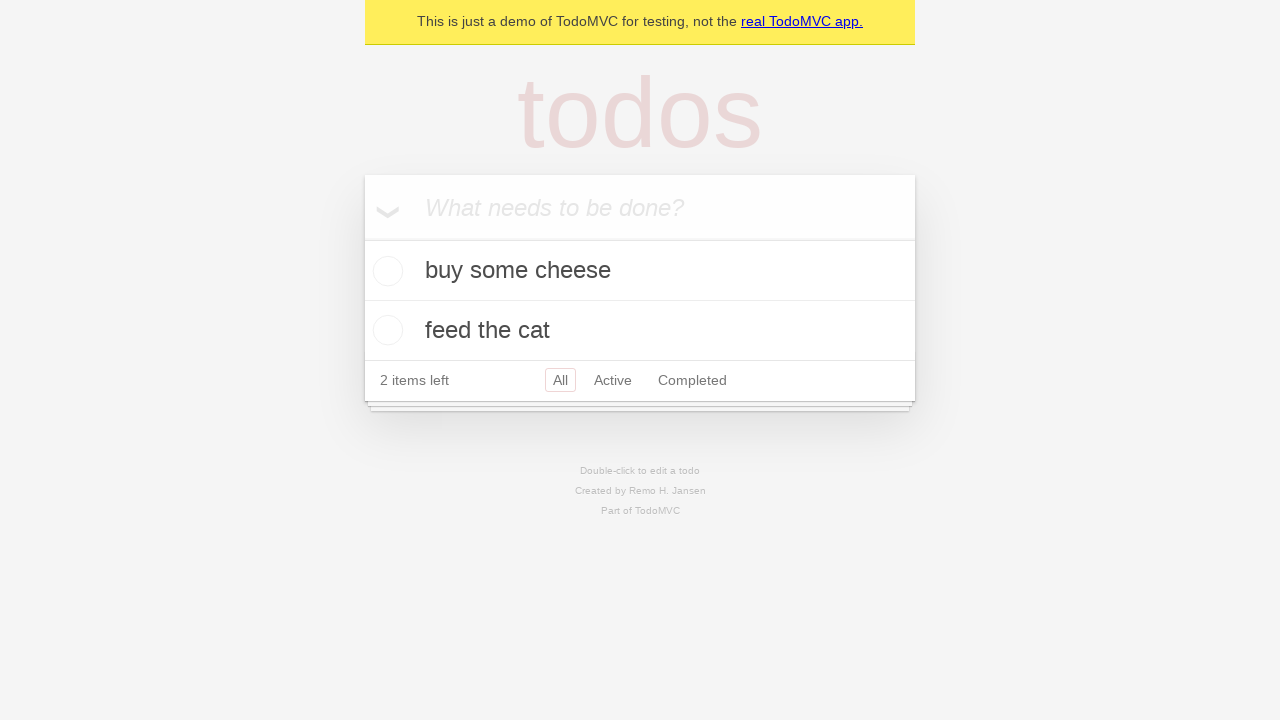

Filled third todo item with 'book a doctors appointment' on internal:attr=[placeholder="What needs to be done?"i]
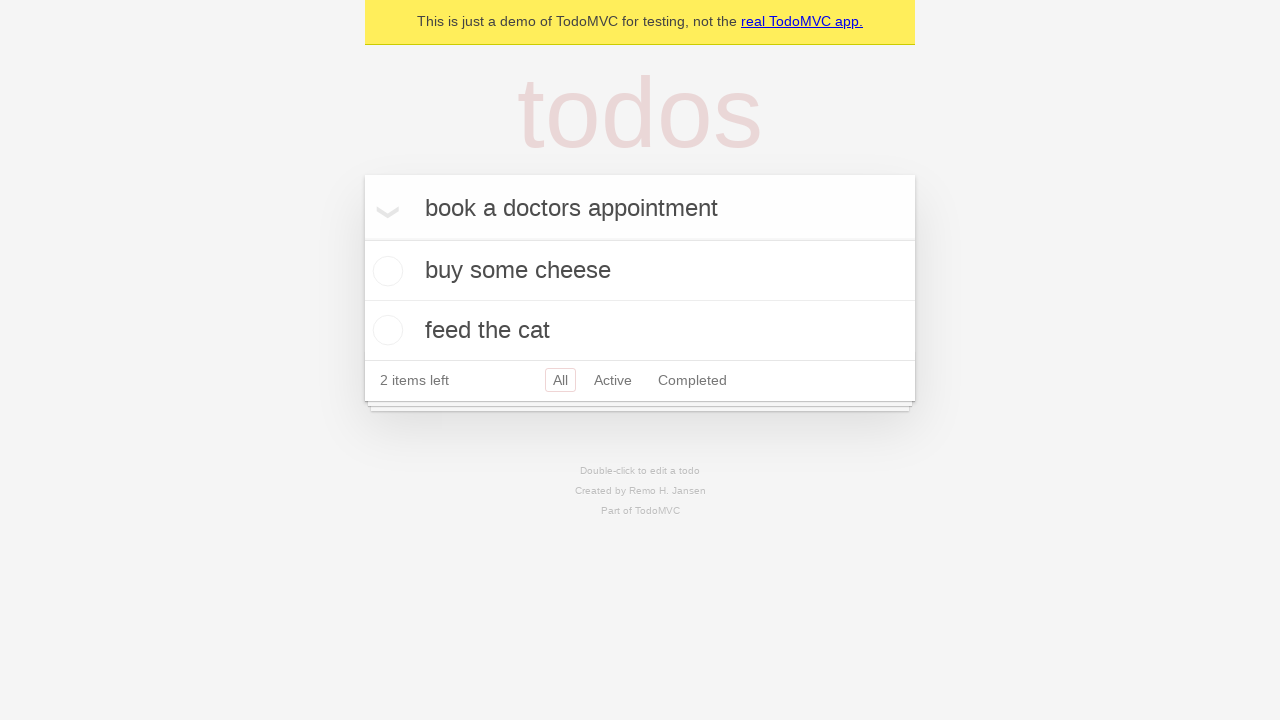

Pressed Enter to create third todo item on internal:attr=[placeholder="What needs to be done?"i]
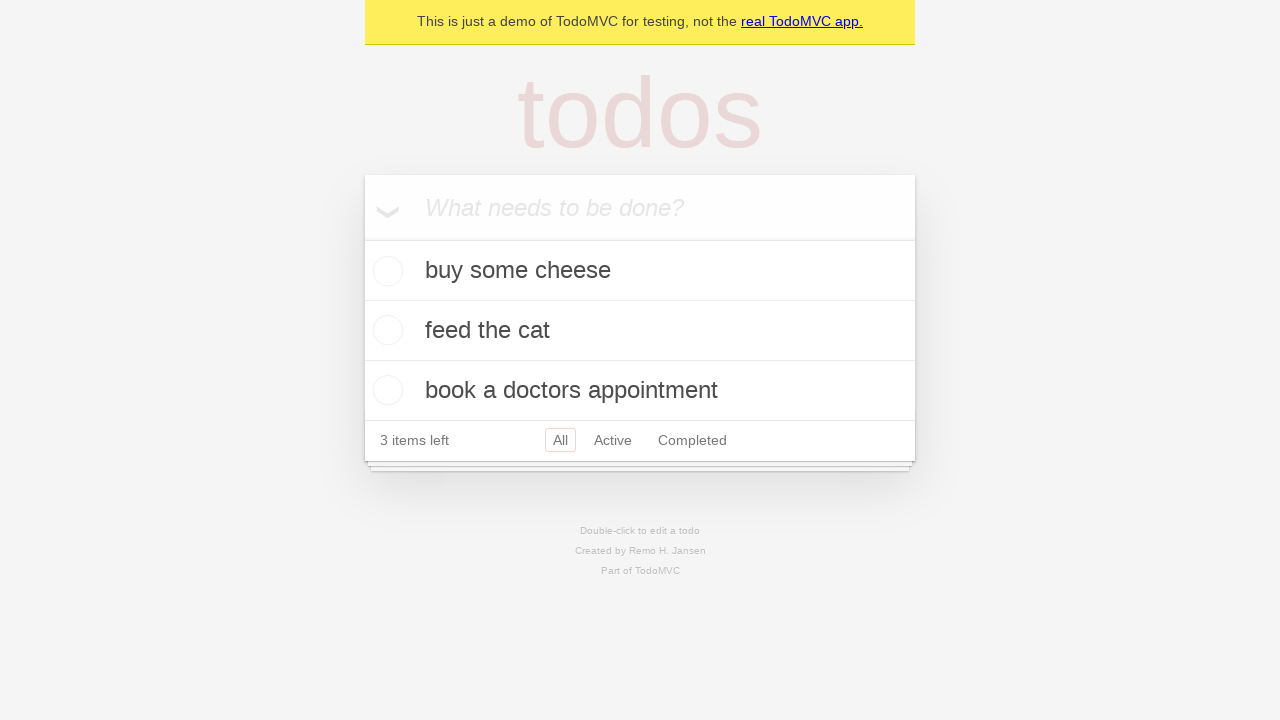

Checked the first todo item to mark it as completed at (385, 271) on .todo-list li .toggle >> nth=0
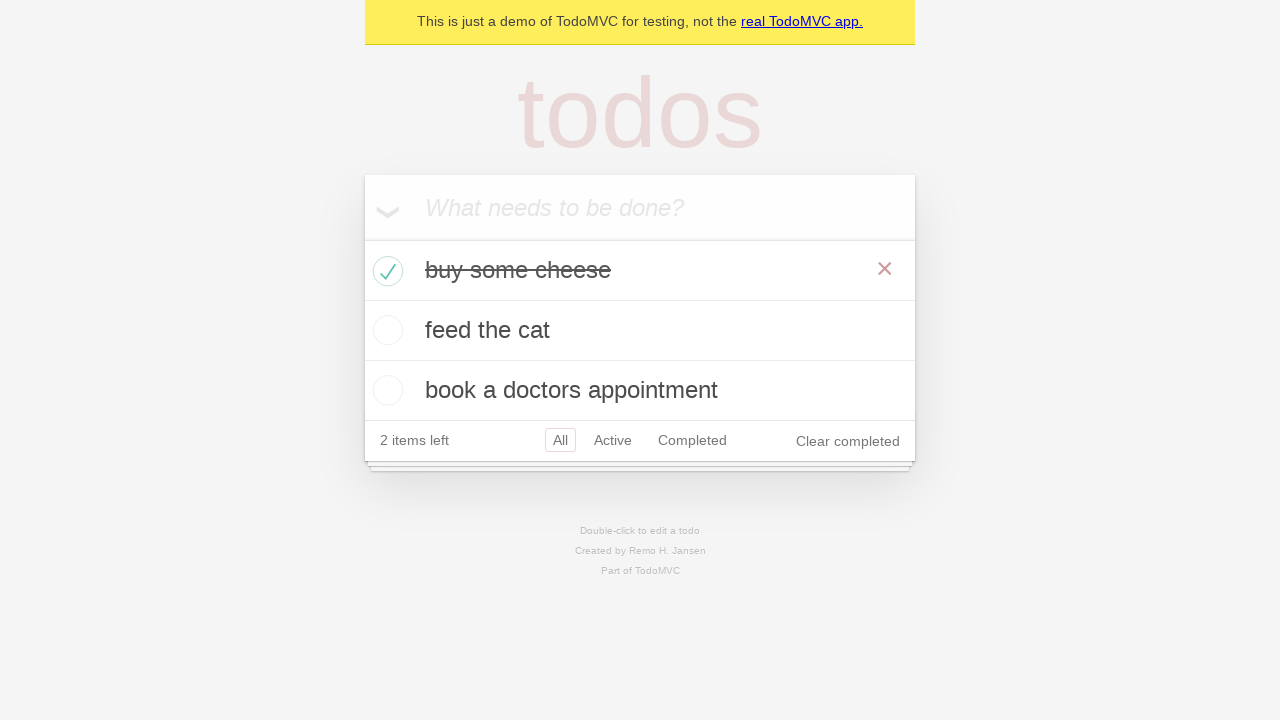

Clicked Clear completed button to remove completed item at (848, 441) on internal:role=button[name="Clear completed"i]
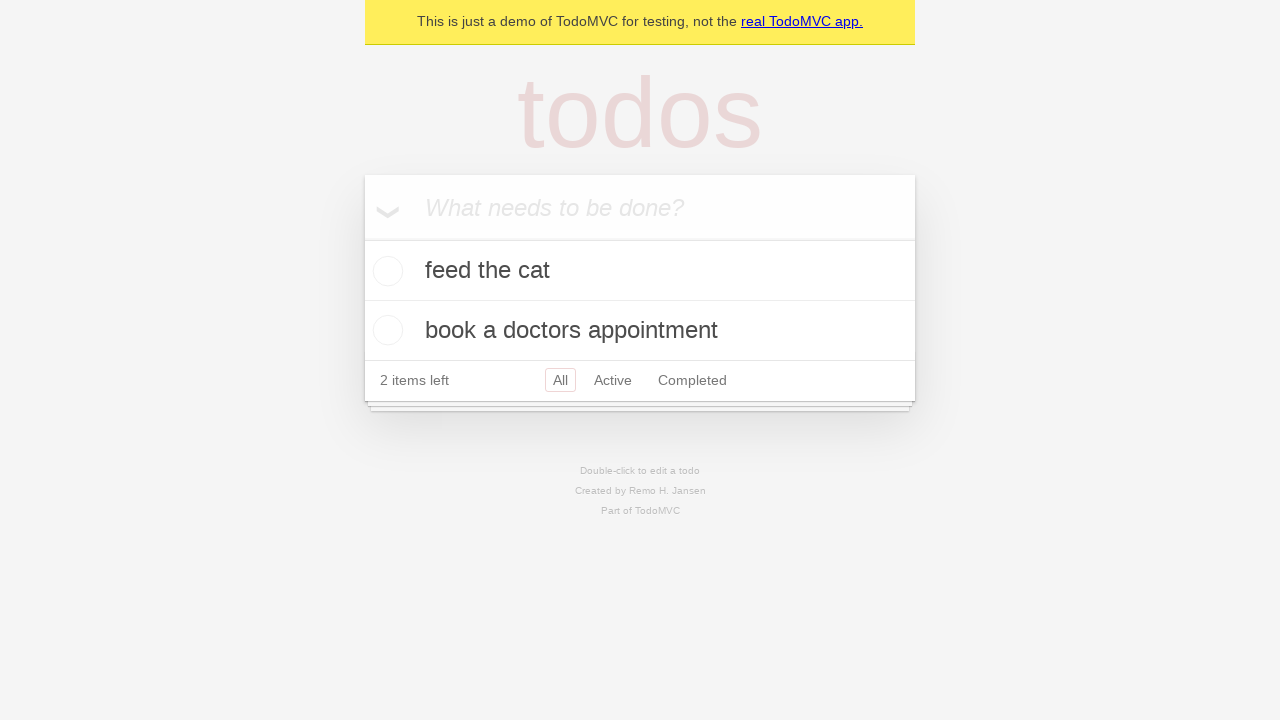

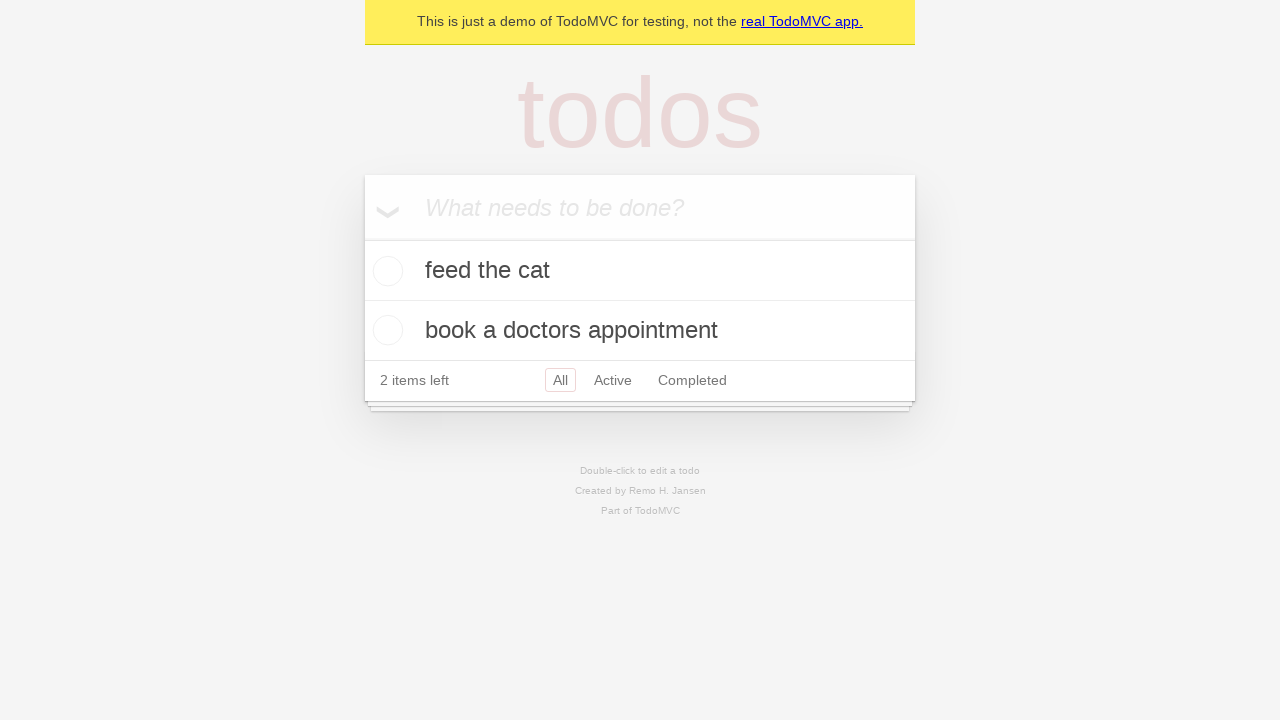